Tests button click functionality by locating and clicking a button using CSS selector

Starting URL: https://www.automationtesting.co.uk/buttons.html

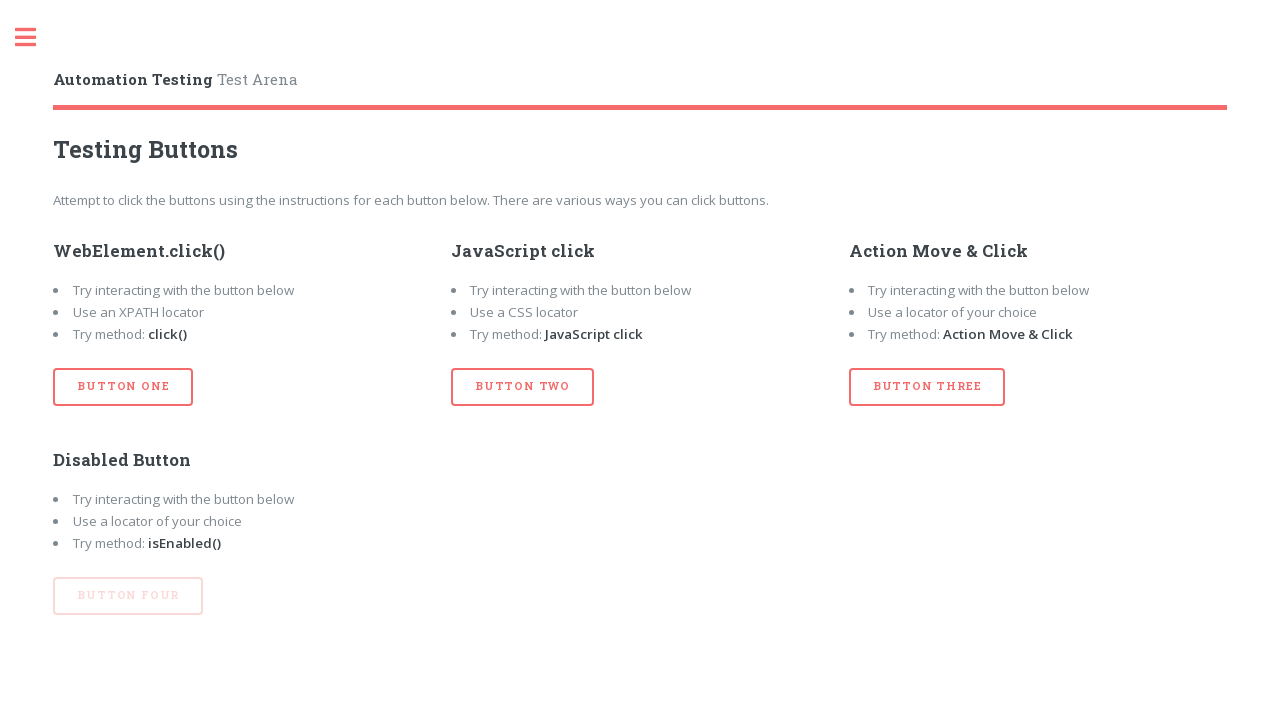

Clicked the first button using CSS selector #btn_one at (123, 387) on #btn_one
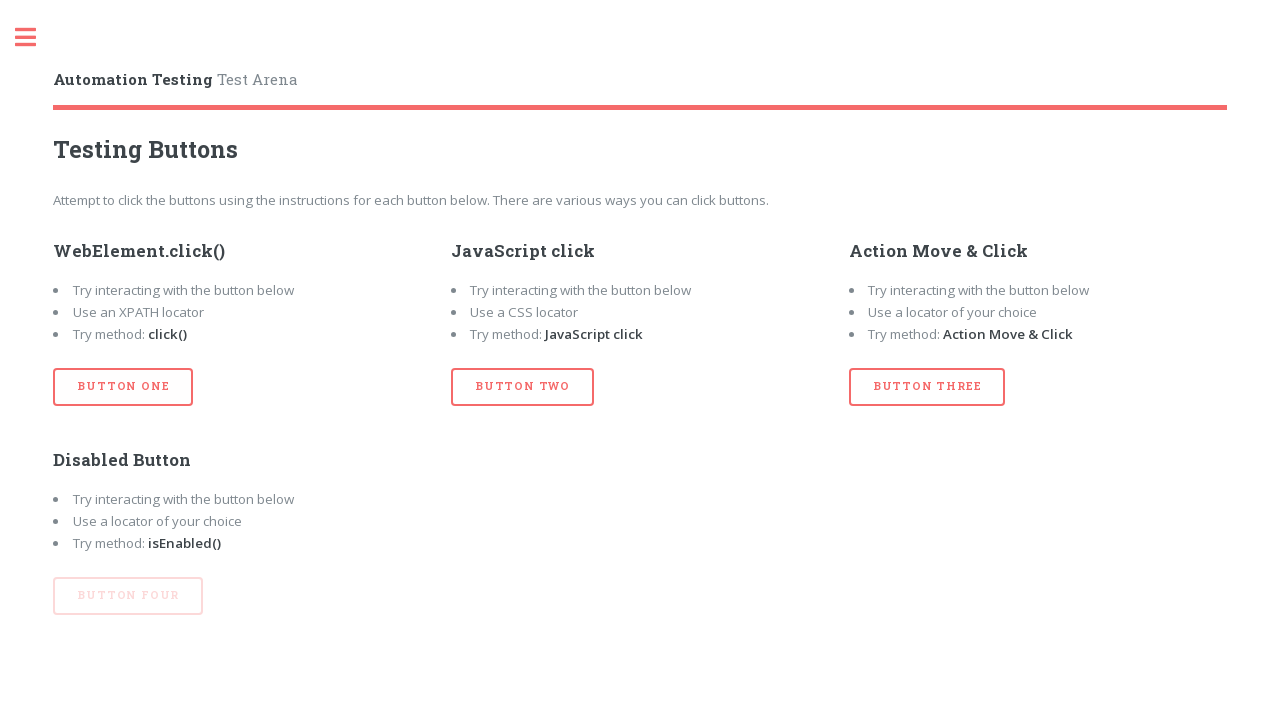

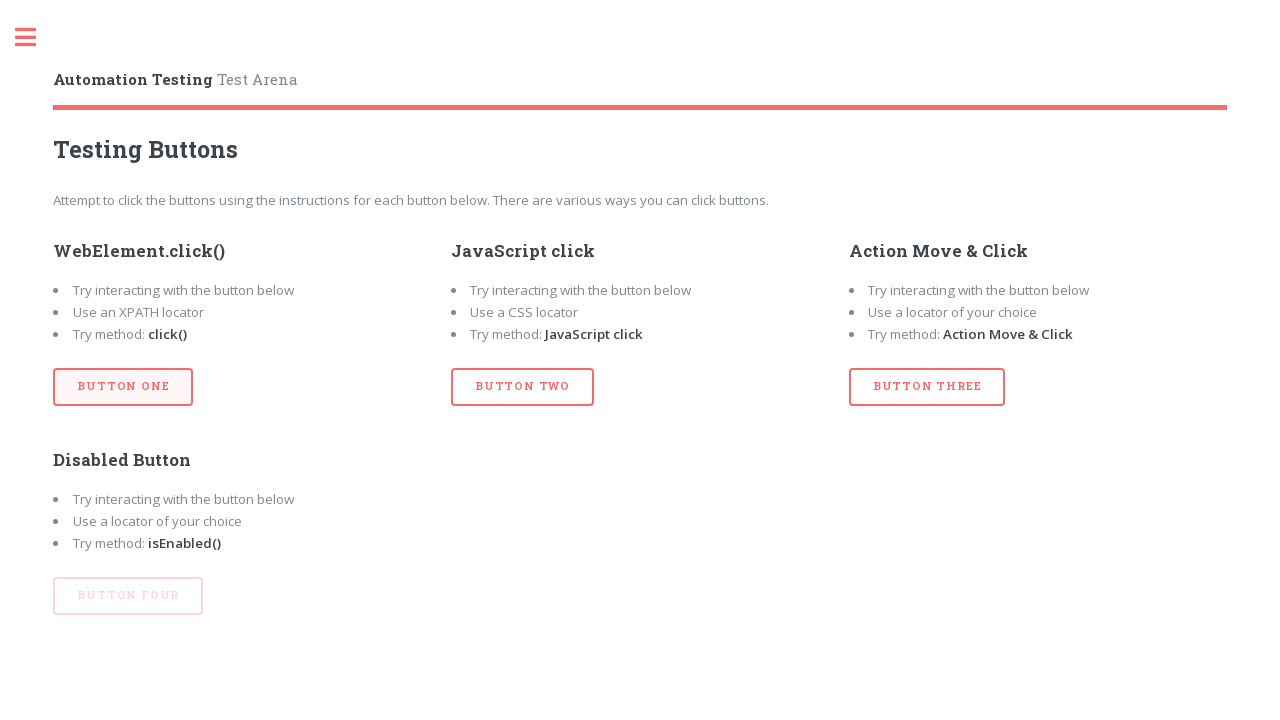